Tests clicking a button with class attributes on the UI Testing Playground's class attribute challenge page, which tests the ability to locate elements by CSS class selectors.

Starting URL: http://uitestingplayground.com/classattr

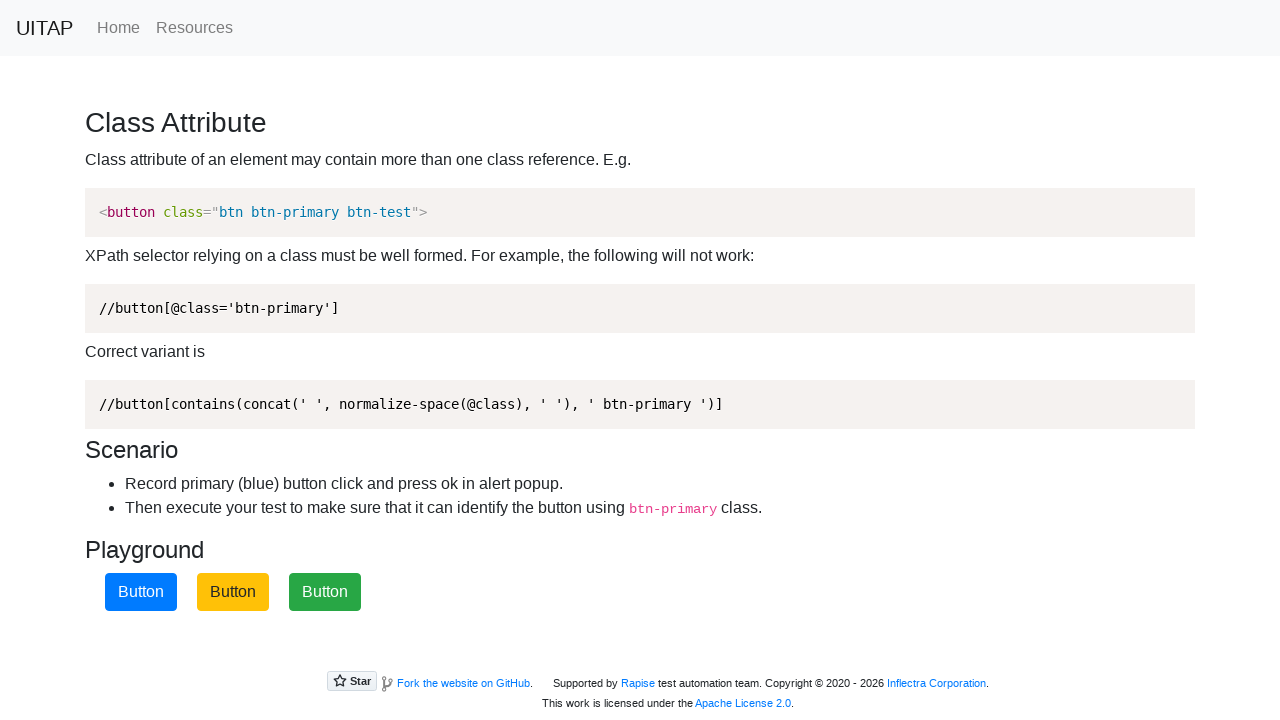

Navigated to UI Testing Playground class attribute challenge page
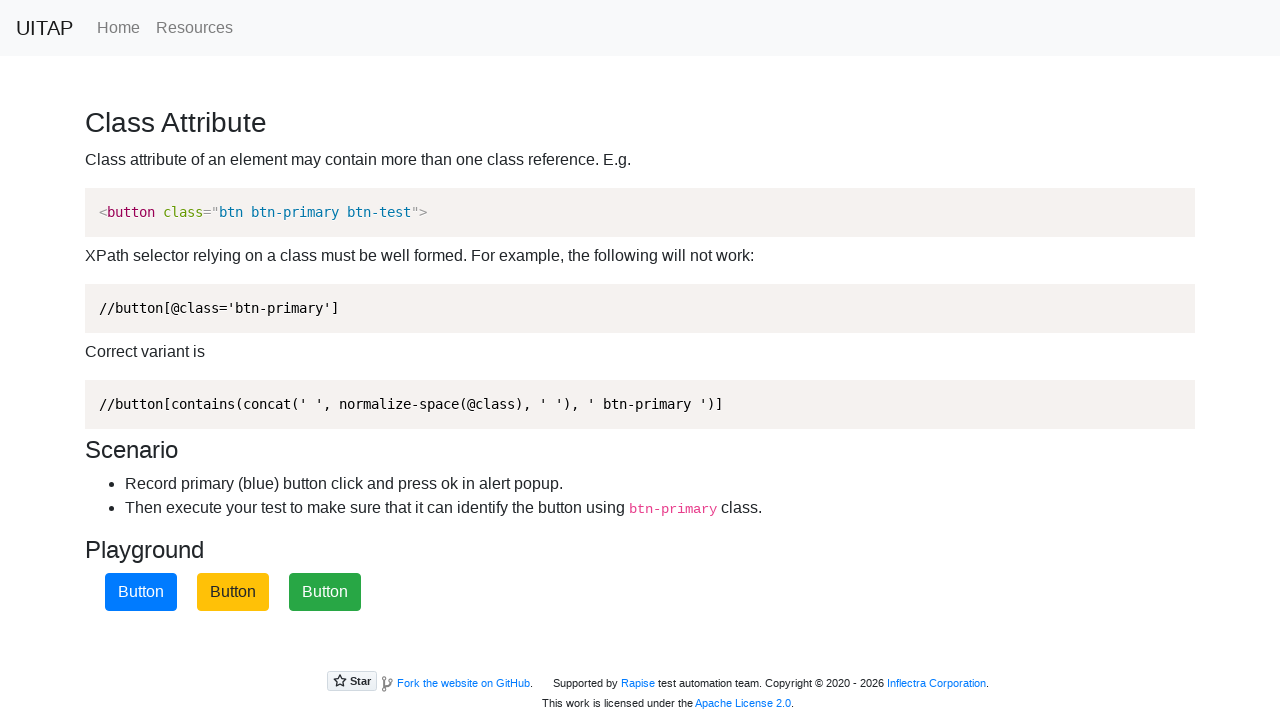

Clicked button with class attributes .btn.btn-primary at (141, 592) on .btn.btn-primary
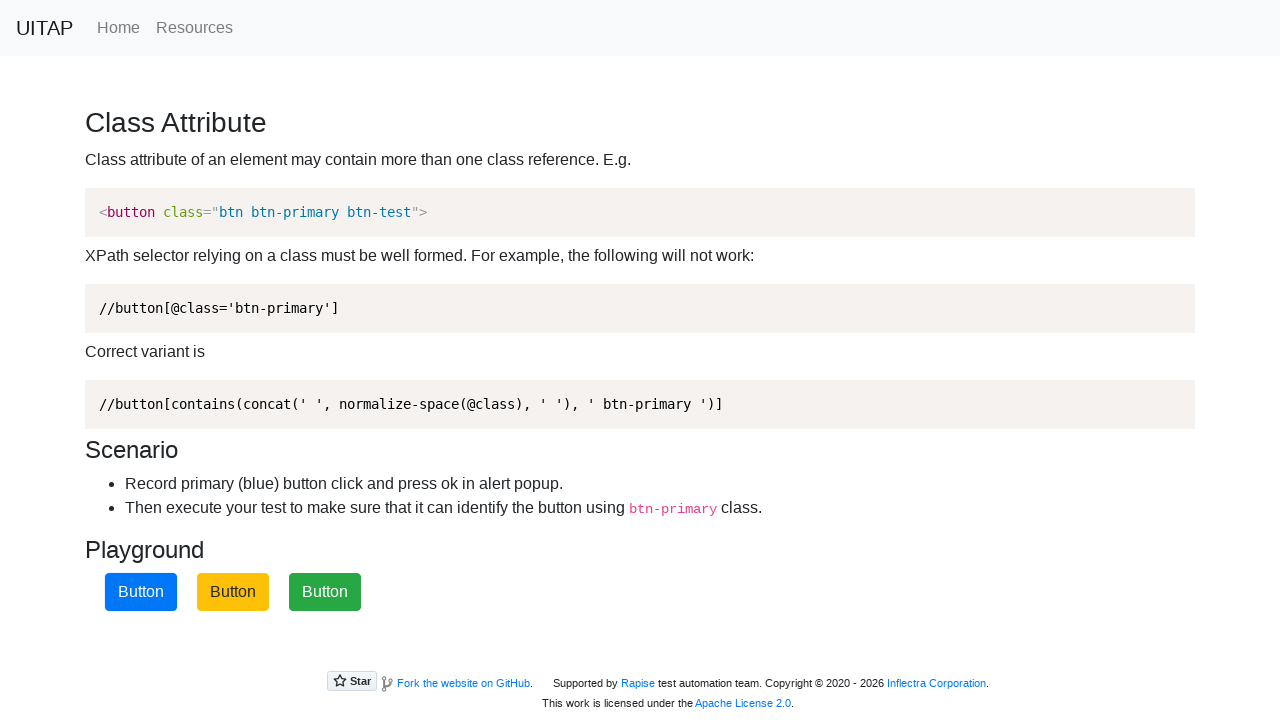

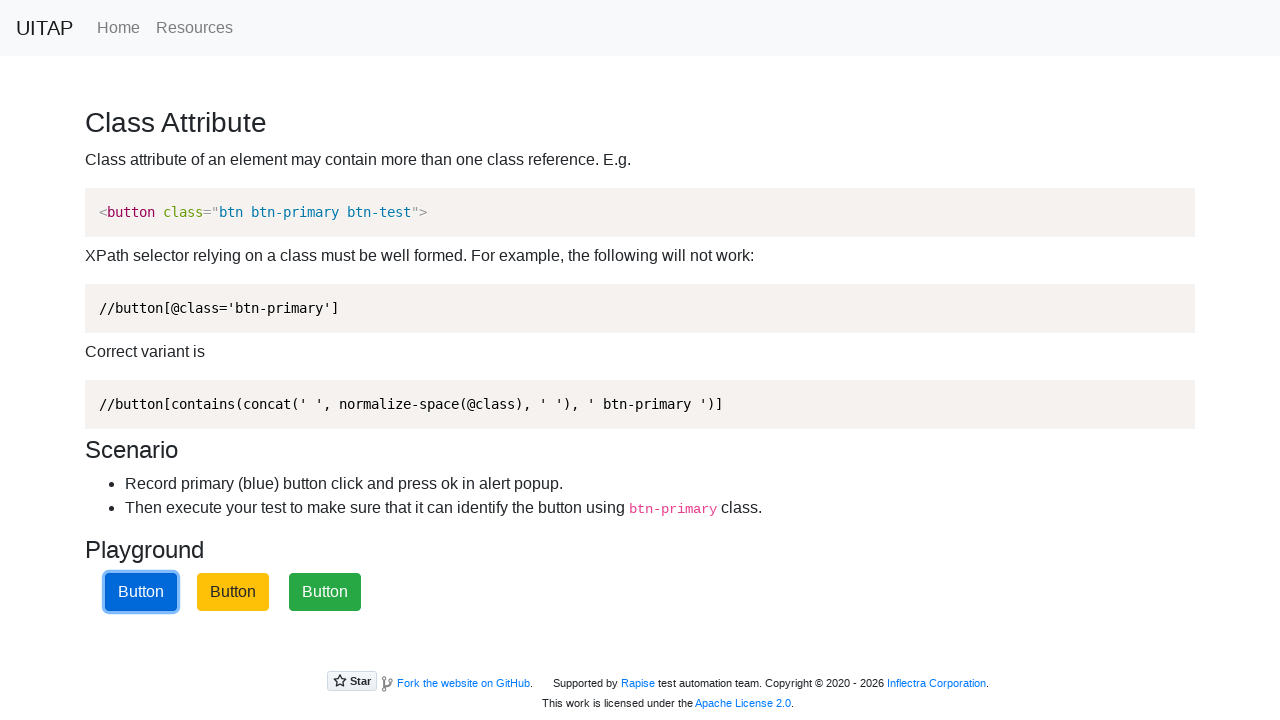